Tests removing a product from the cart by adding Nexus 6, navigating to cart, and clicking delete to remove it

Starting URL: https://www.demoblaze.com/

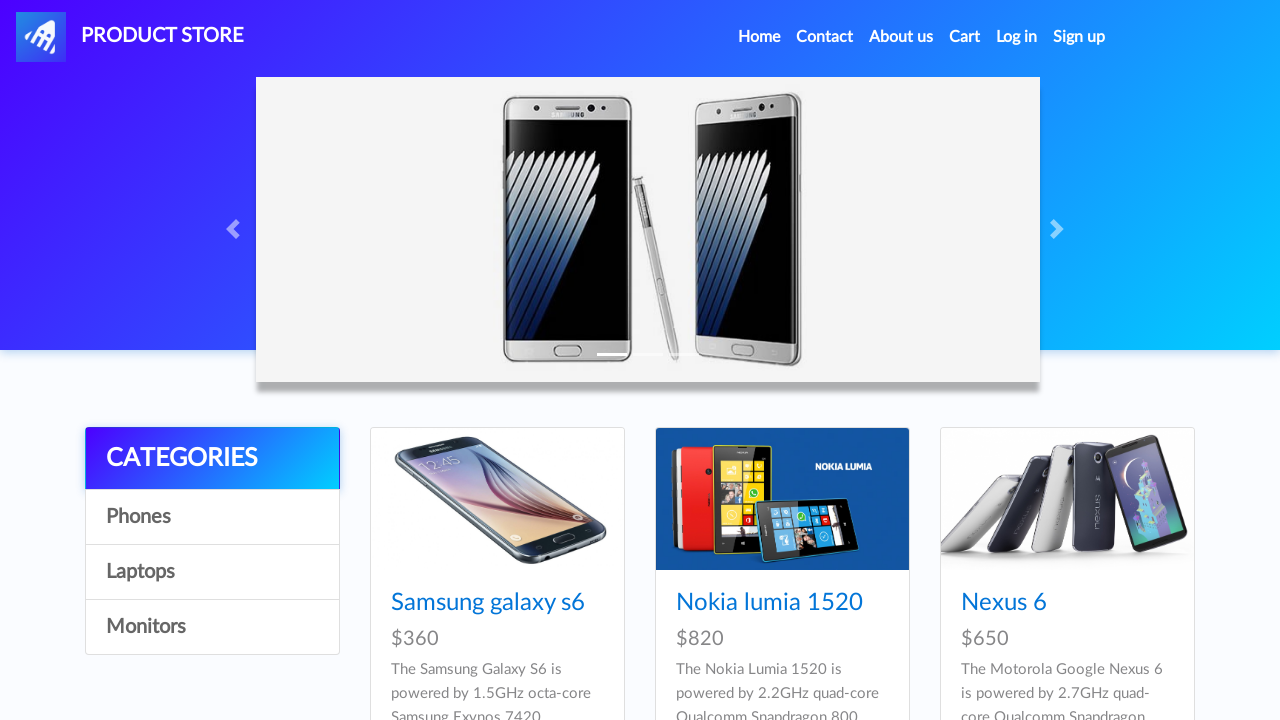

Set up dialog handler to accept prompts
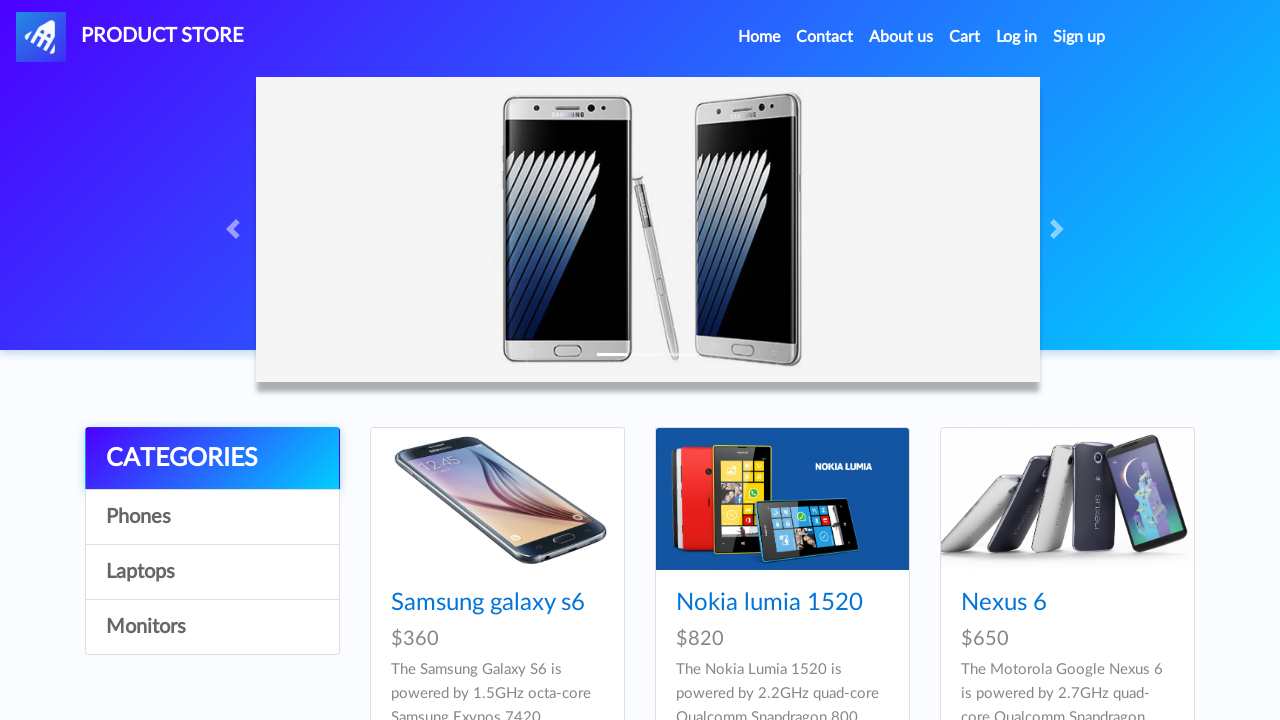

Clicked on Nexus 6 product link at (1004, 603) on internal:role=link[name="Nexus 6"i]
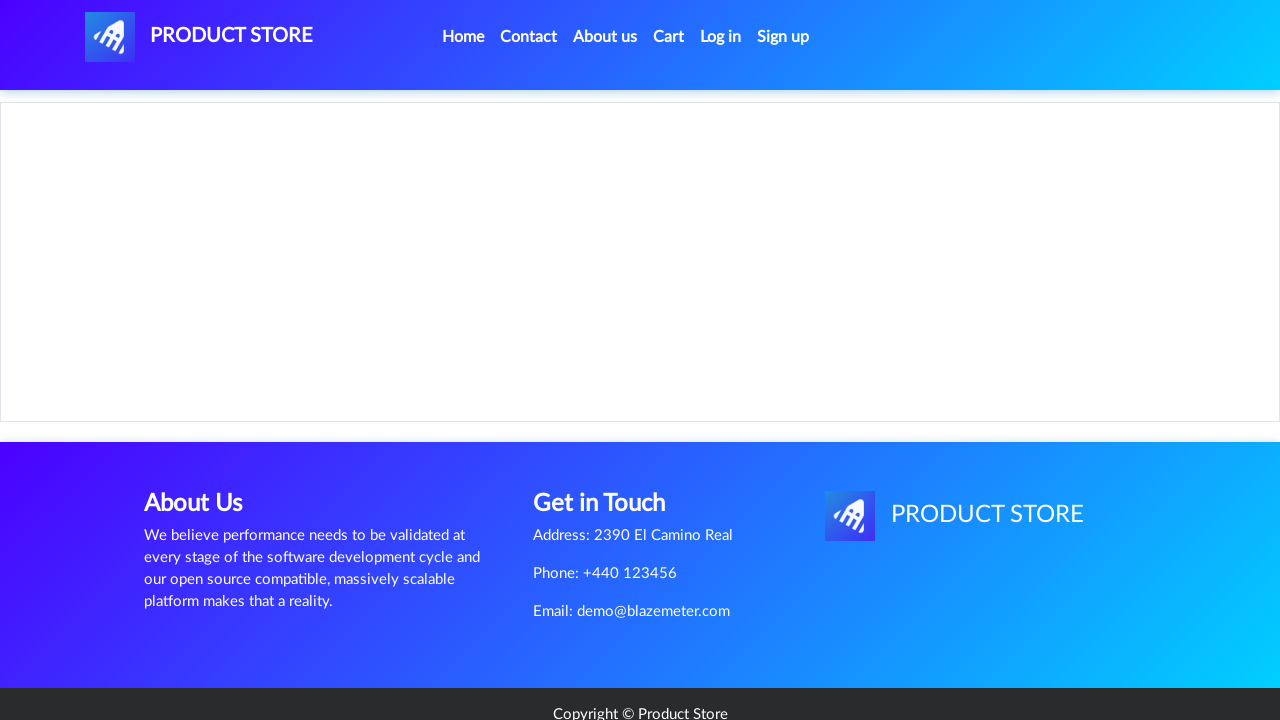

Clicked 'Add to cart' button at (610, 440) on internal:role=link[name="Add to cart"i]
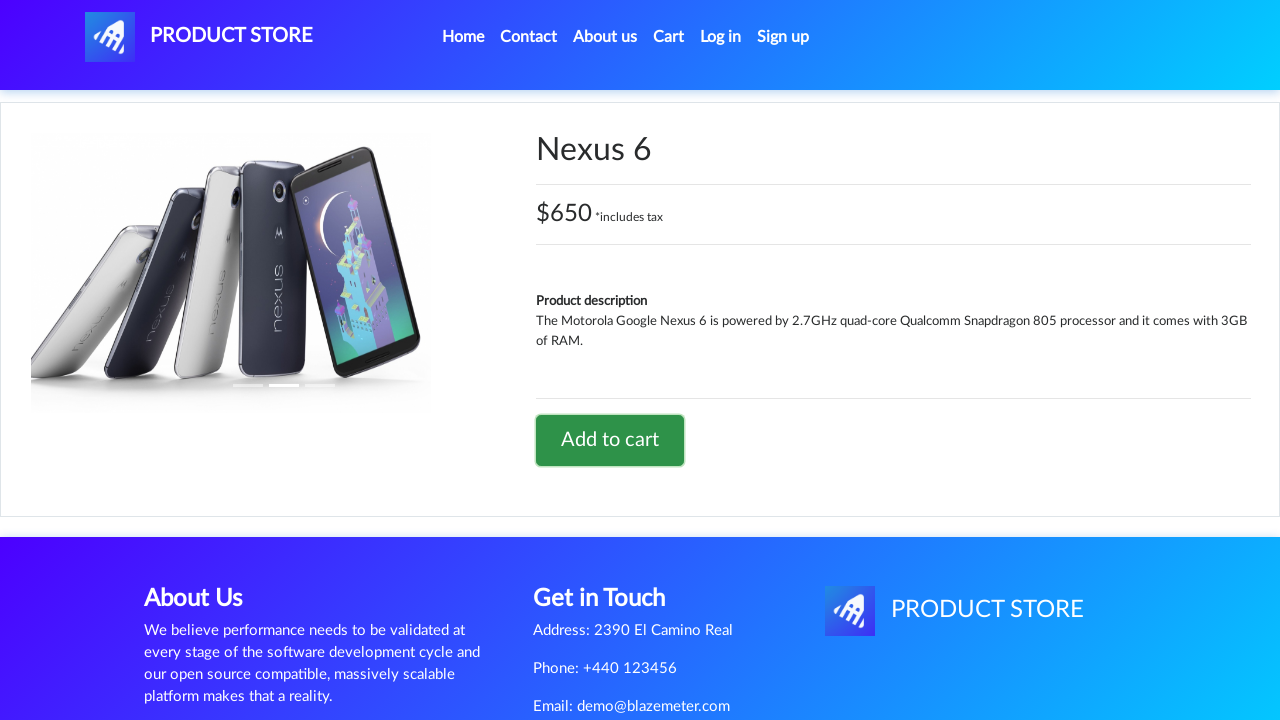

Waited for add to cart action to complete
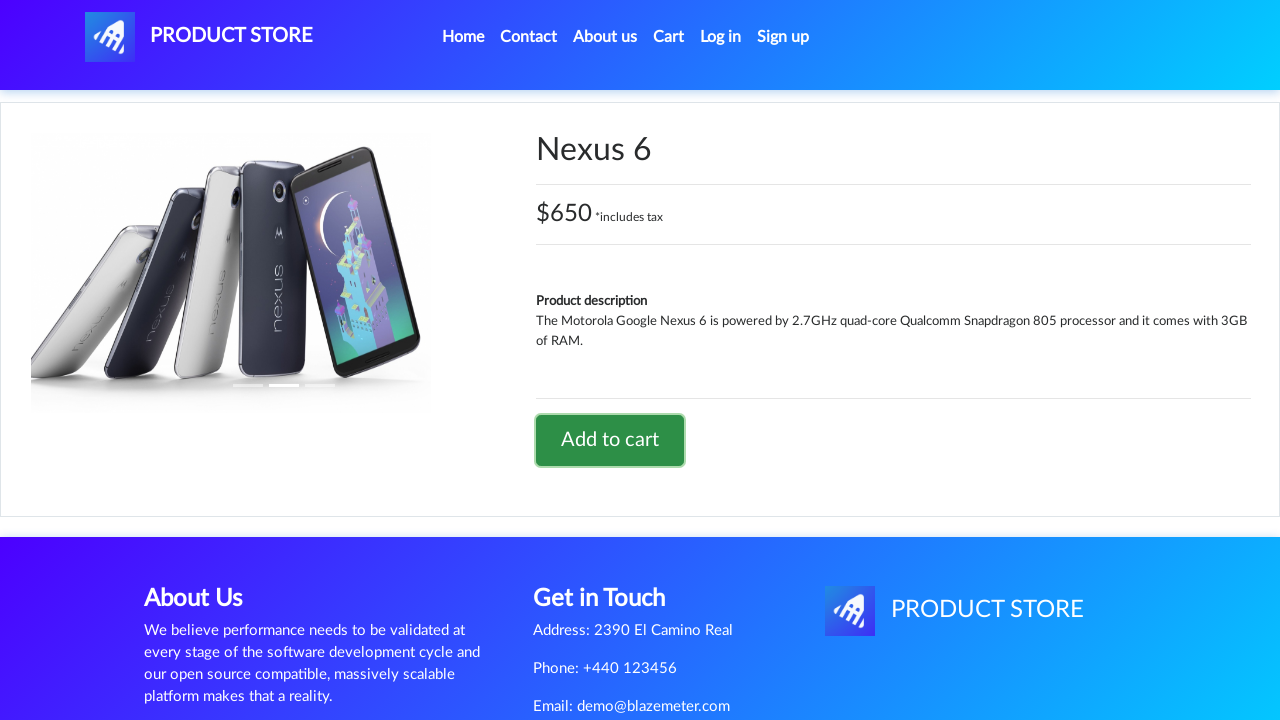

Navigated to cart page
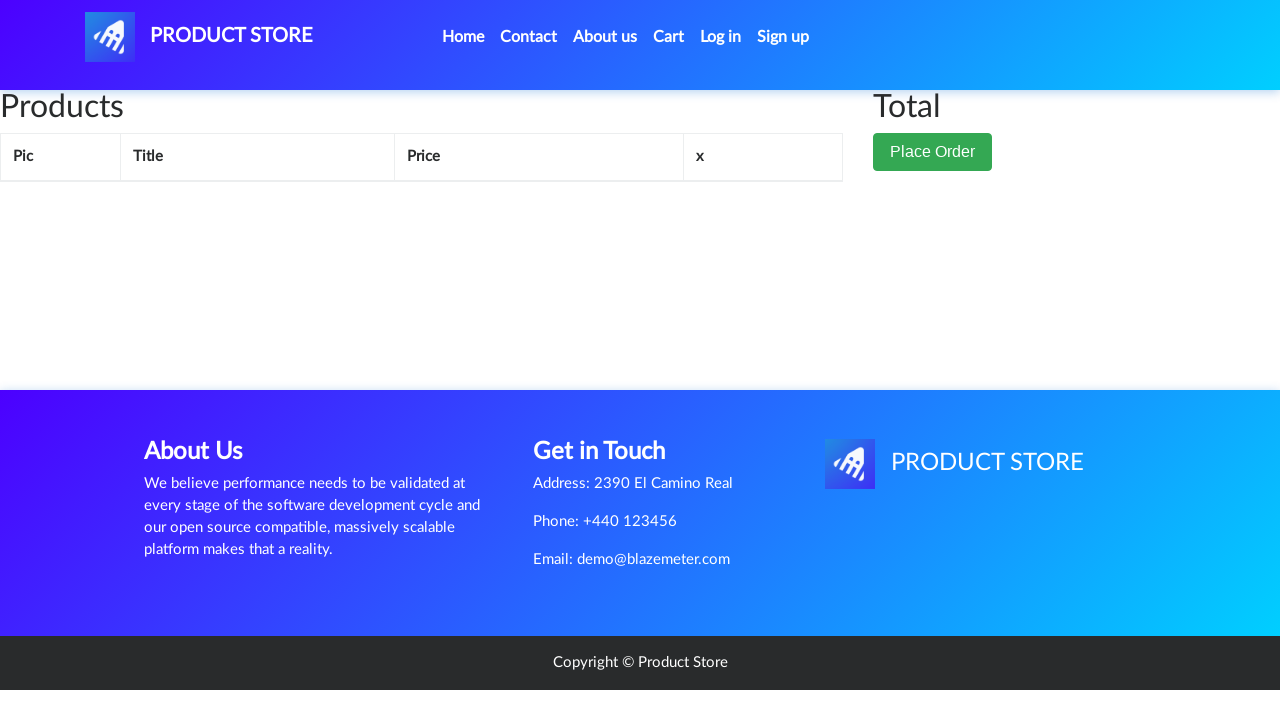

Verified Nexus 6 product is displayed in cart
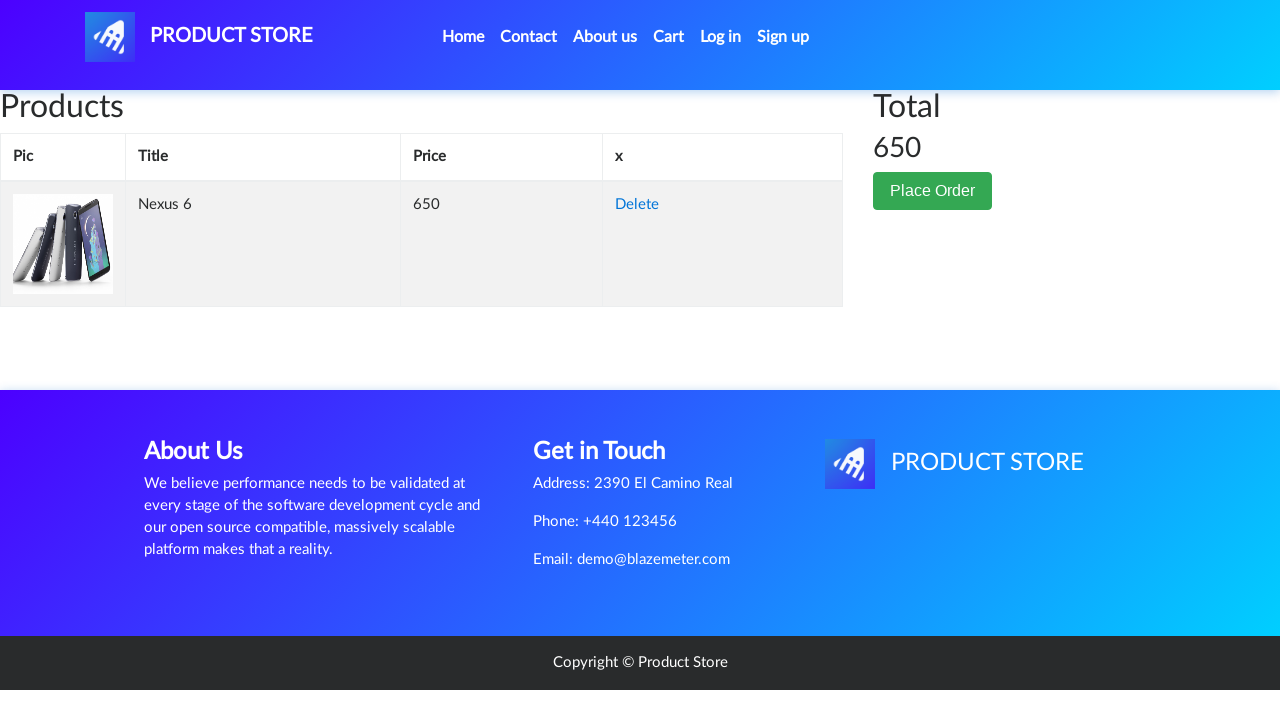

Clicked 'Delete' link to remove product from cart at (637, 205) on internal:role=link[name="Delete"i]
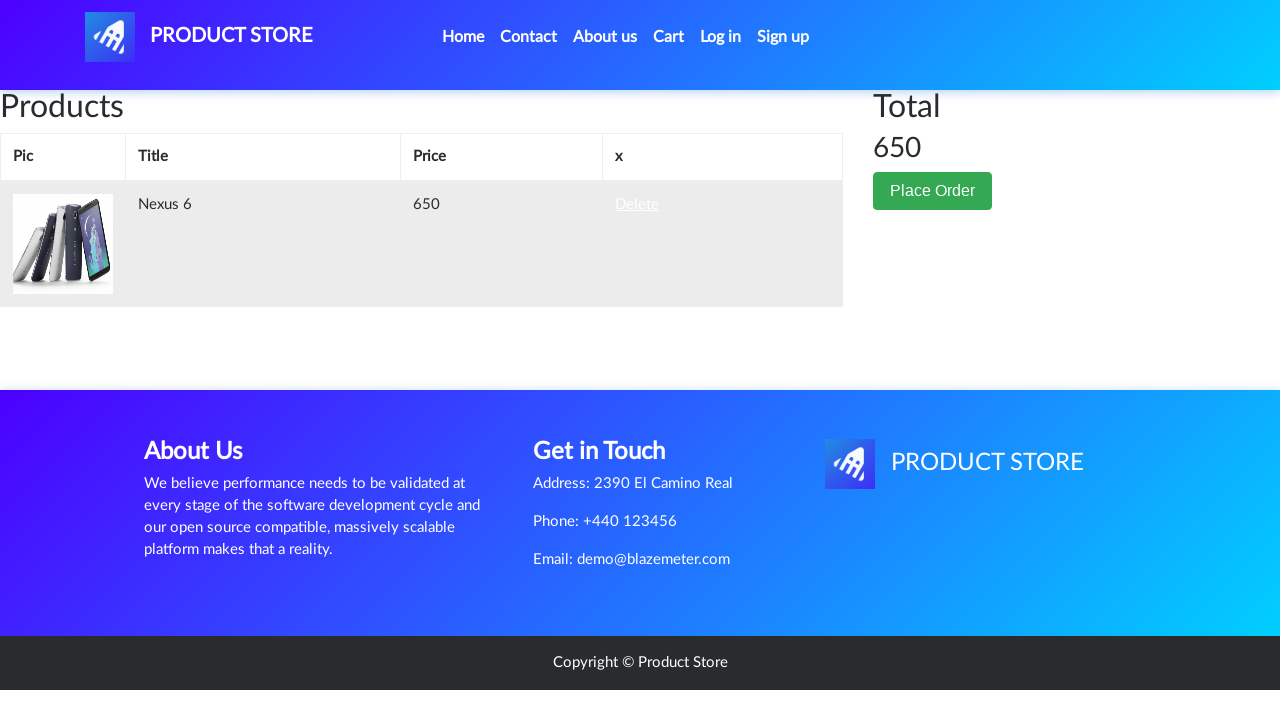

Waited for product deletion to complete
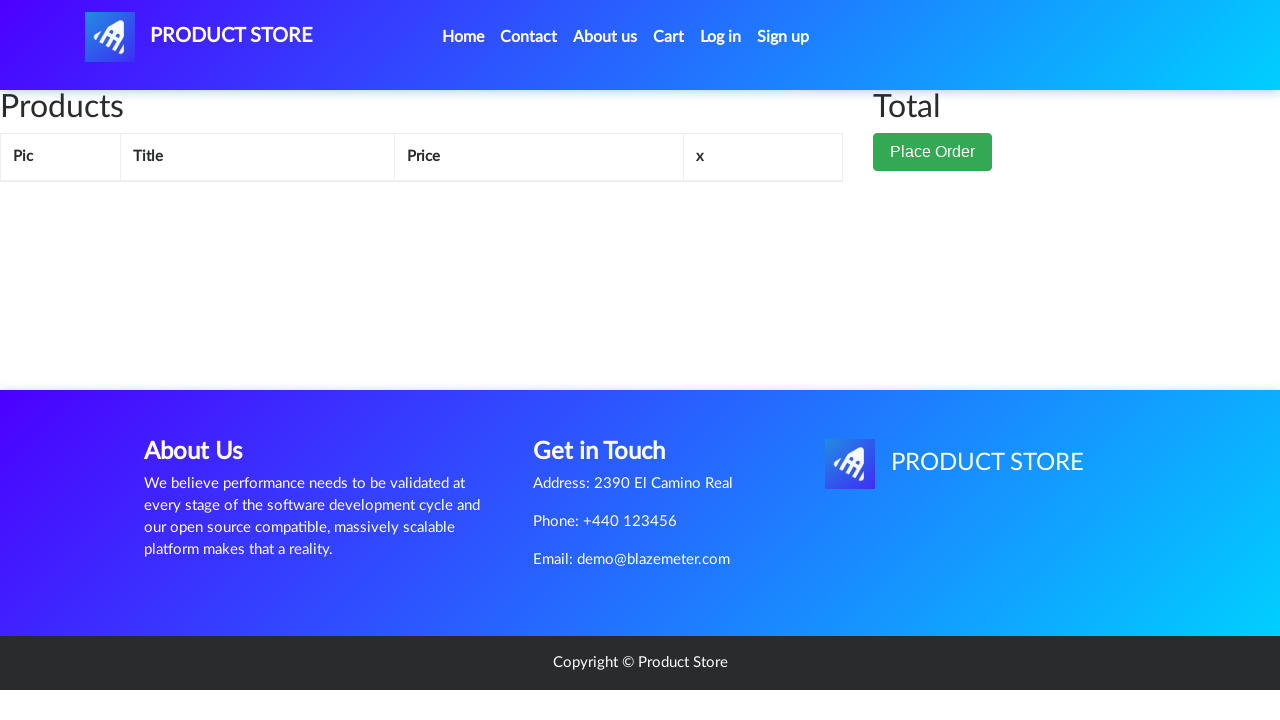

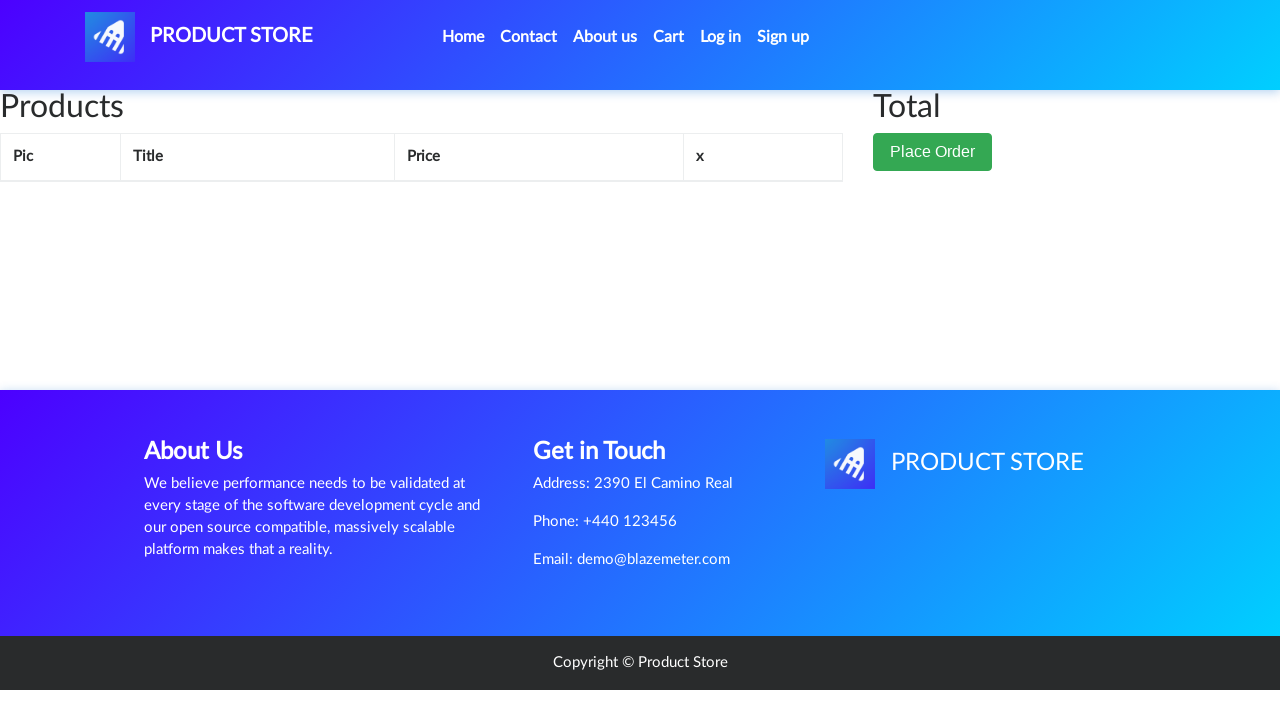